Tests form interaction on a registration page by clicking a radio button and a checkbox element

Starting URL: https://demo.automationtesting.in/Register.html

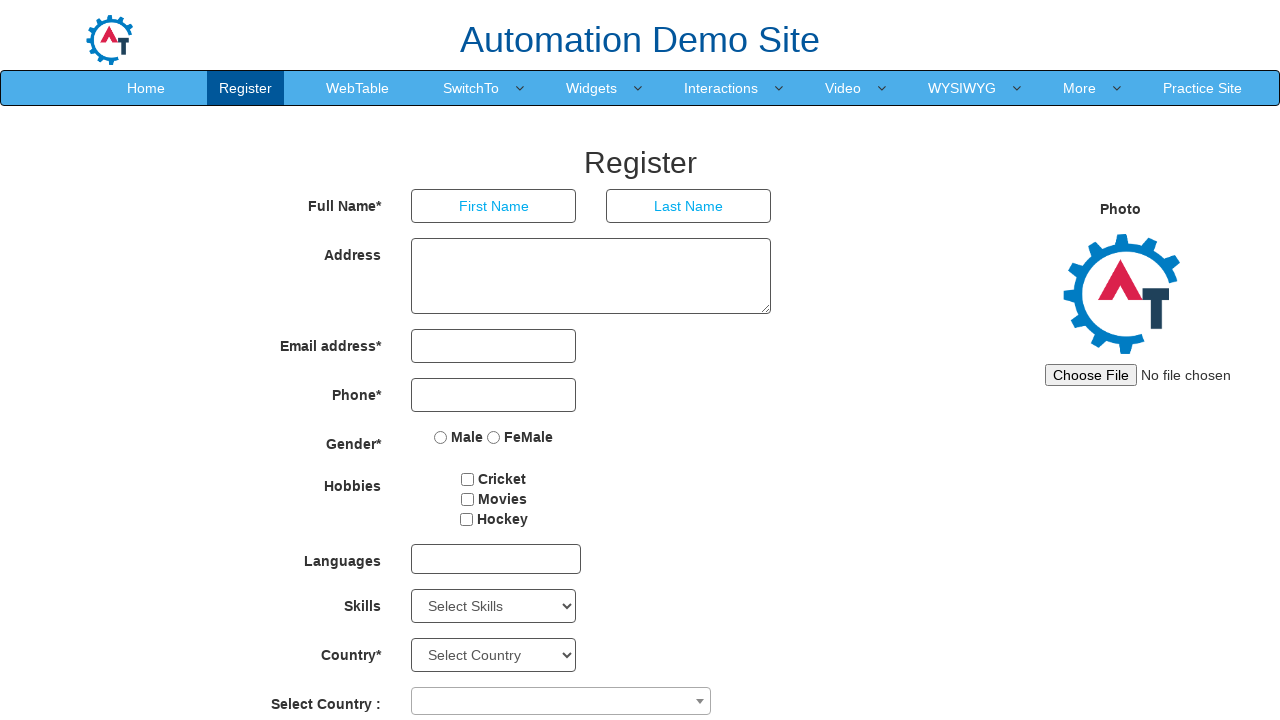

Waited for radio button to be visible
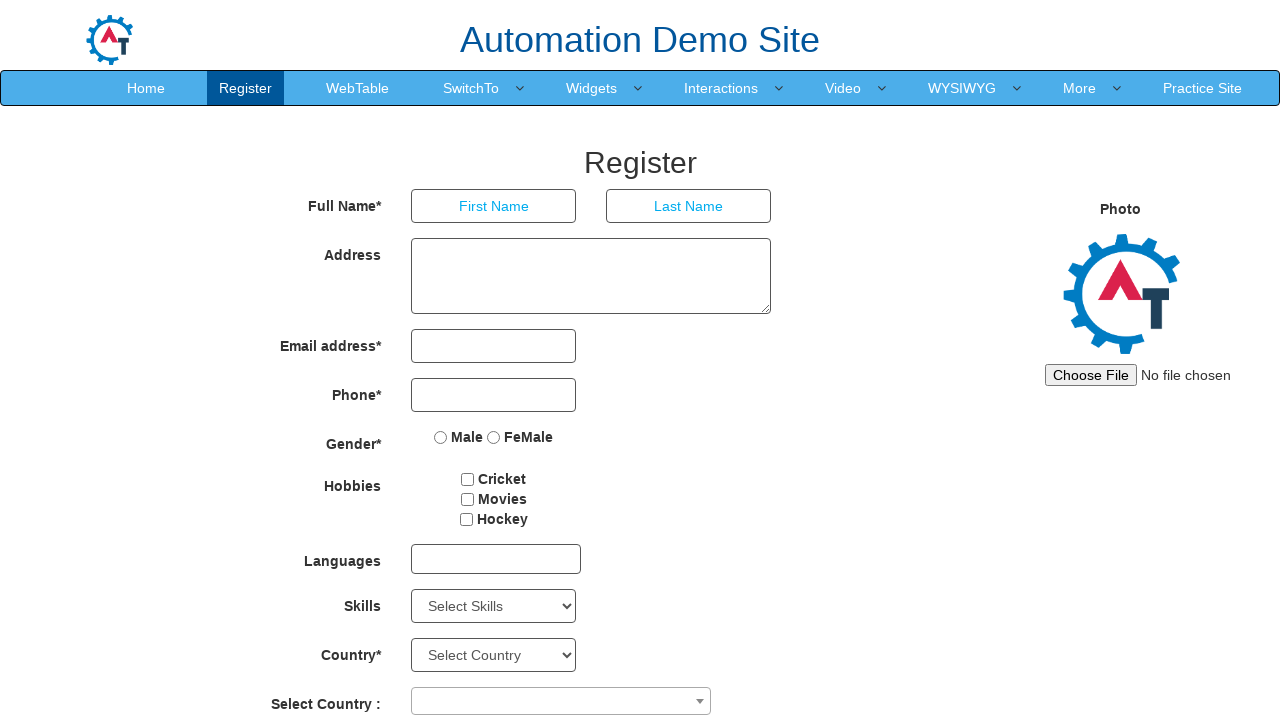

Clicked radio button option at (441, 437) on input[name='radiooptions']
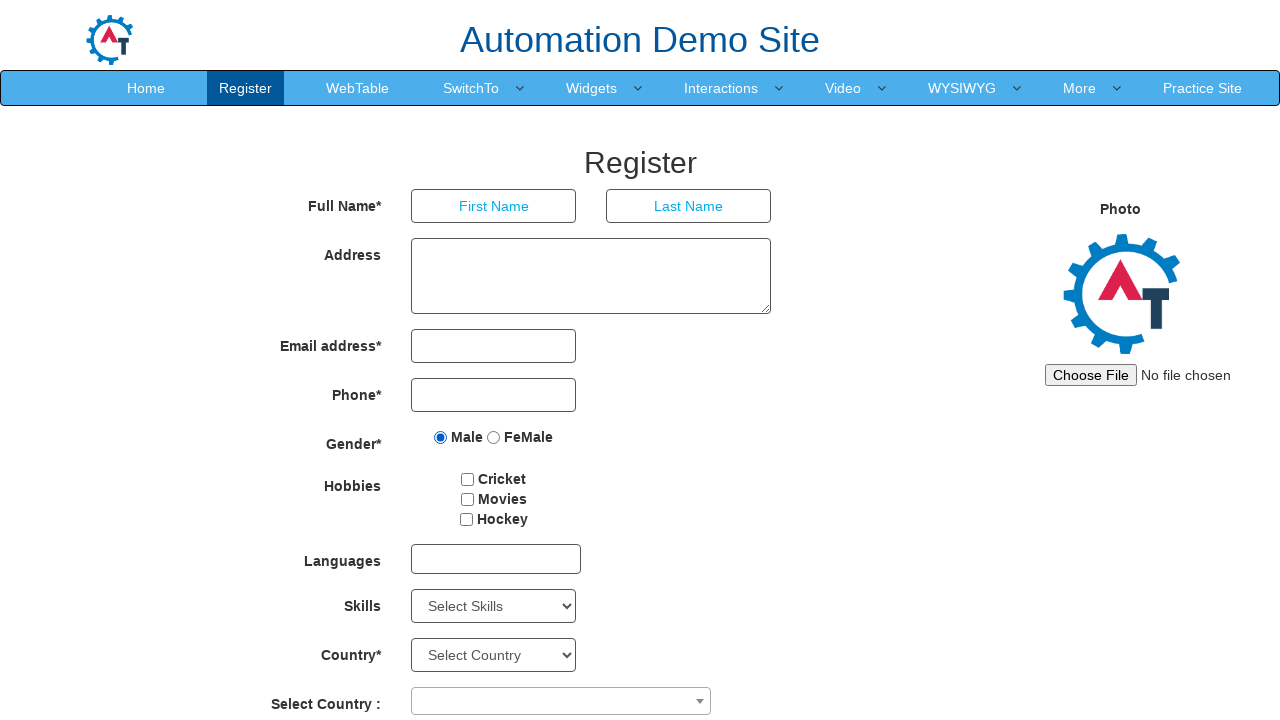

Waited for checkbox to be visible
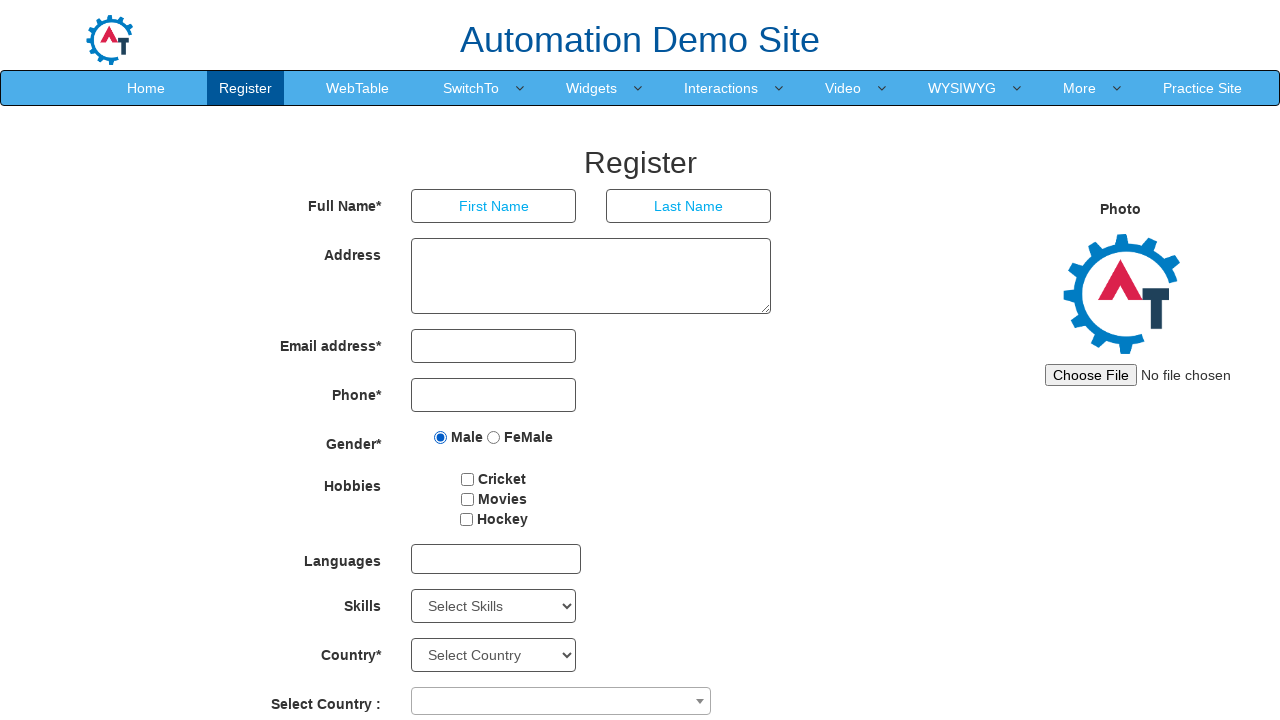

Clicked checkbox element at (468, 479) on #checkbox1
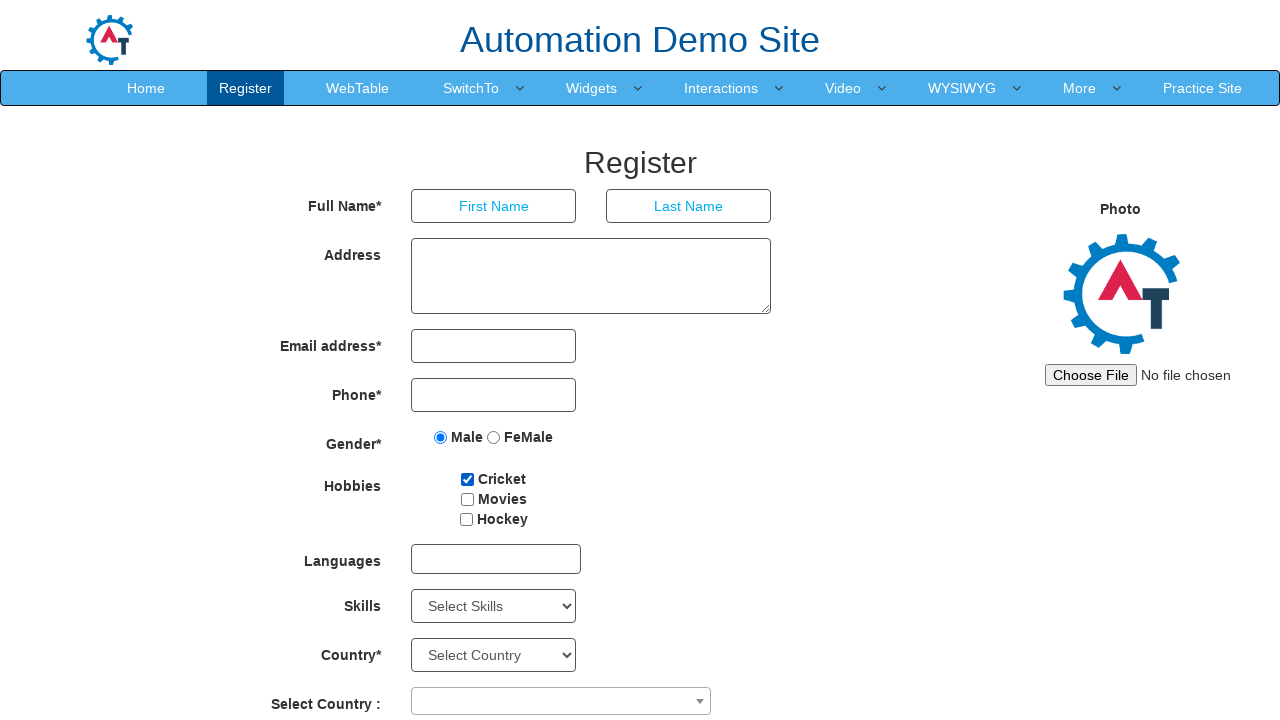

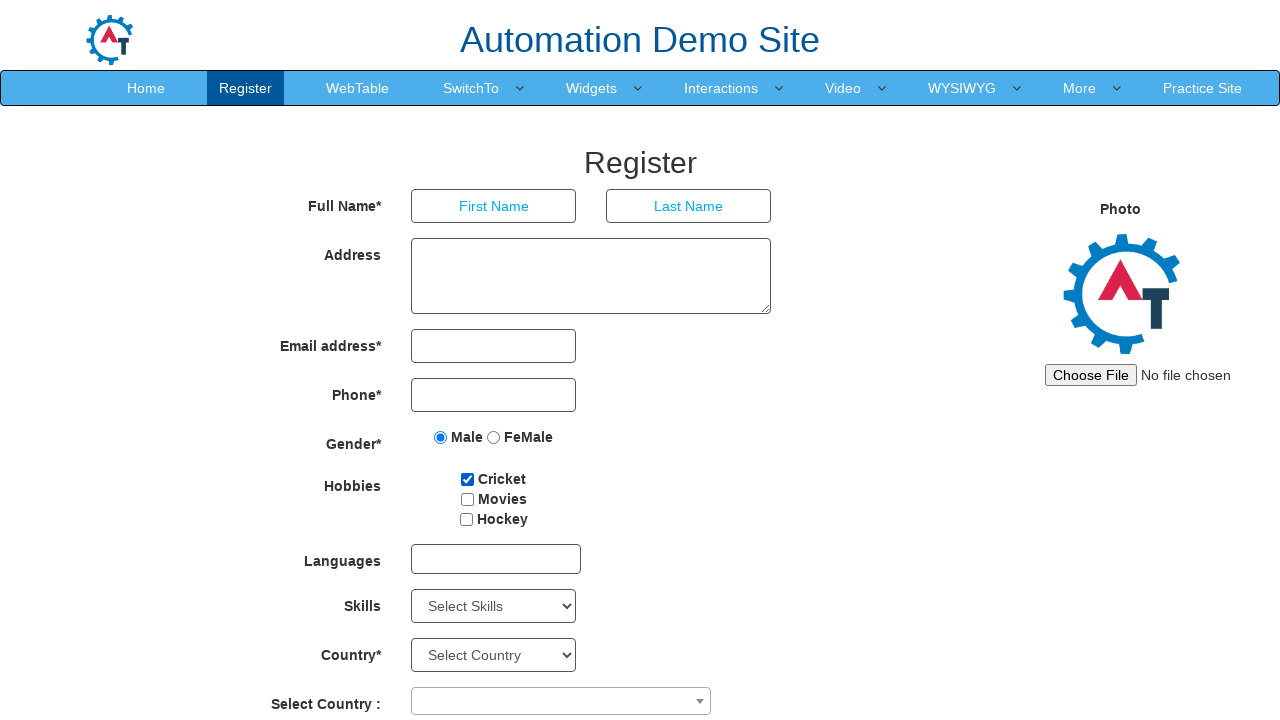